Tests various JavaScript alert interactions including accepting, dismissing, and entering text in prompt dialogs

Starting URL: https://demoqa.com/alerts

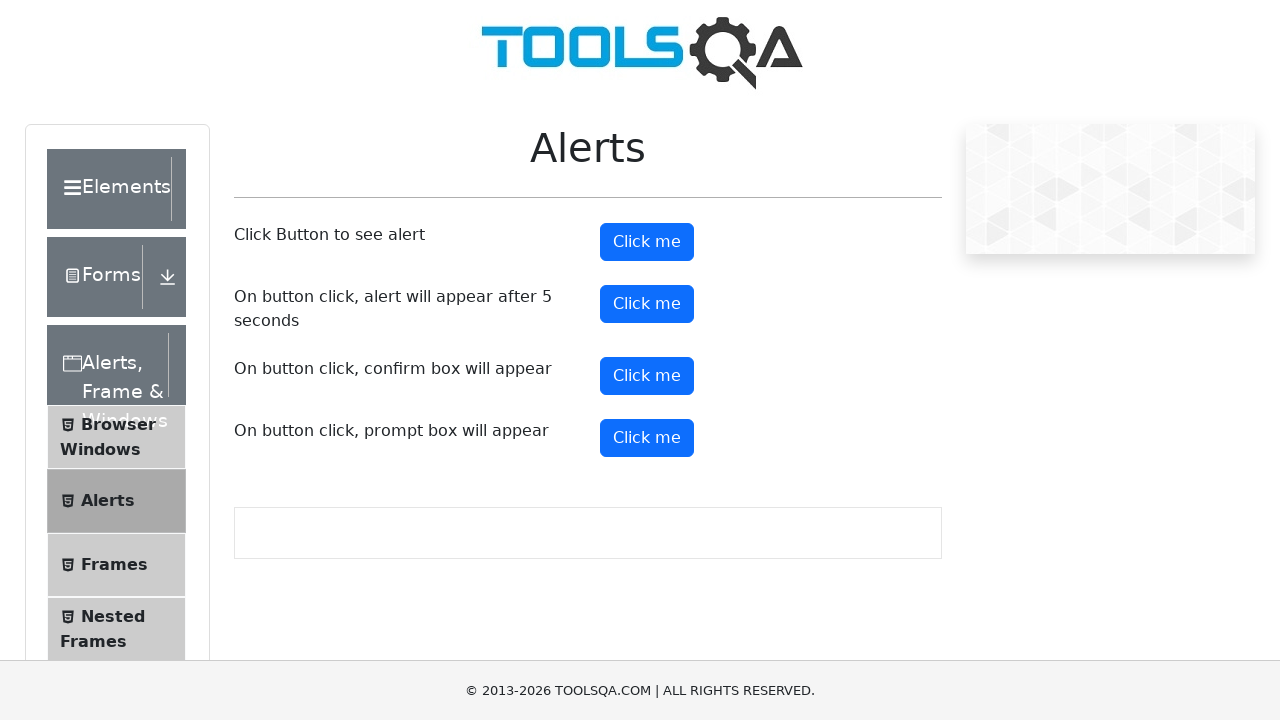

Clicked alert button and accepted the alert dialog at (647, 242) on #alertButton
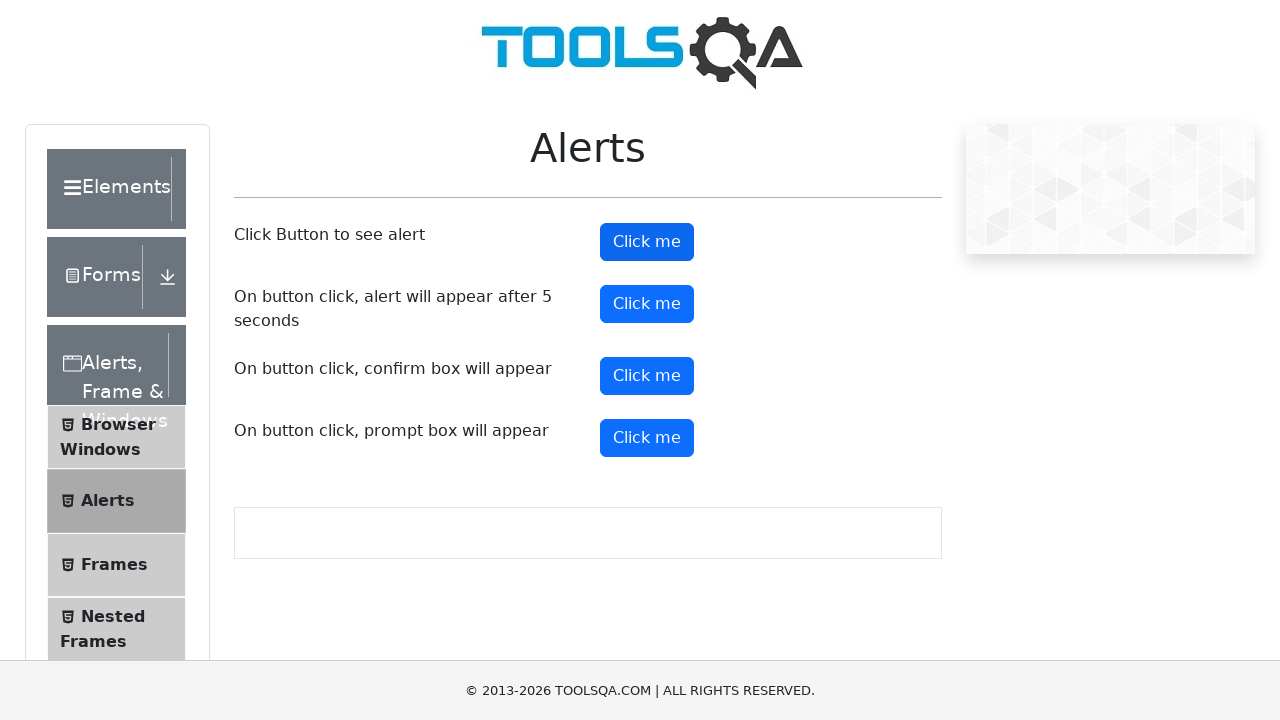

Clicked confirm button and dismissed the confirmation dialog at (647, 376) on #confirmButton
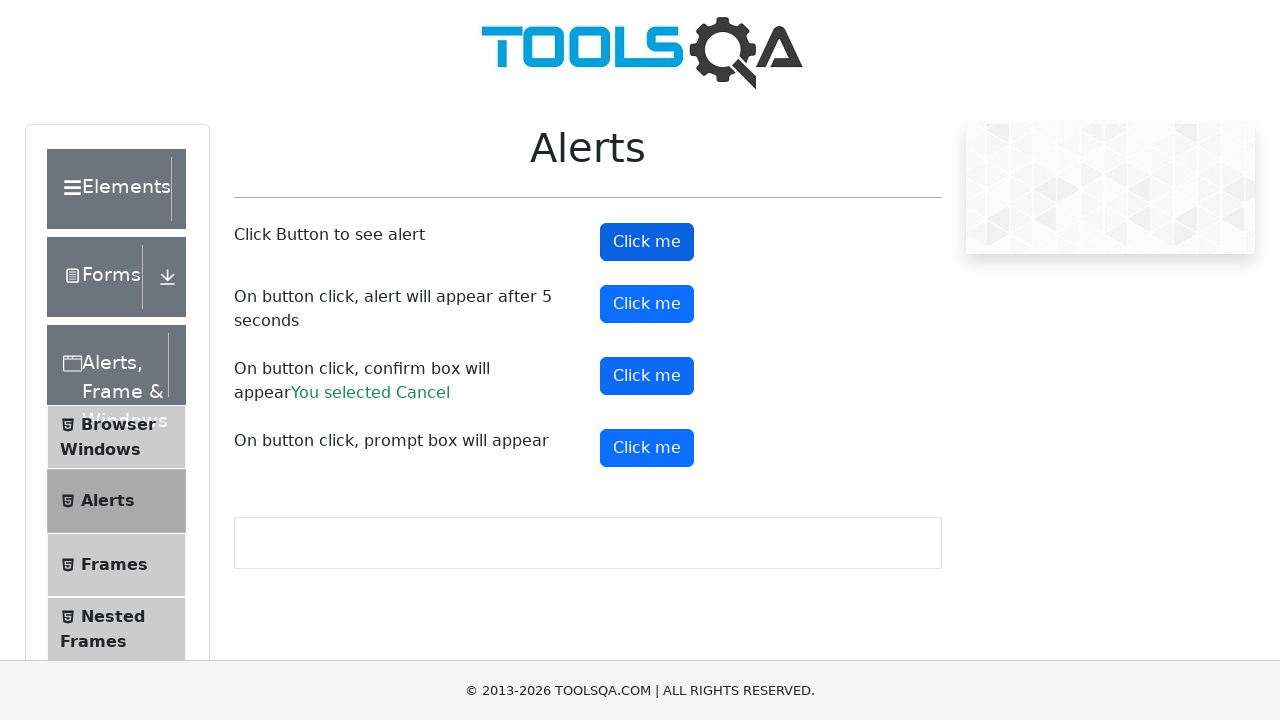

Clicked prompt button and entered 'Sadia' in the prompt dialog at (647, 448) on #promtButton
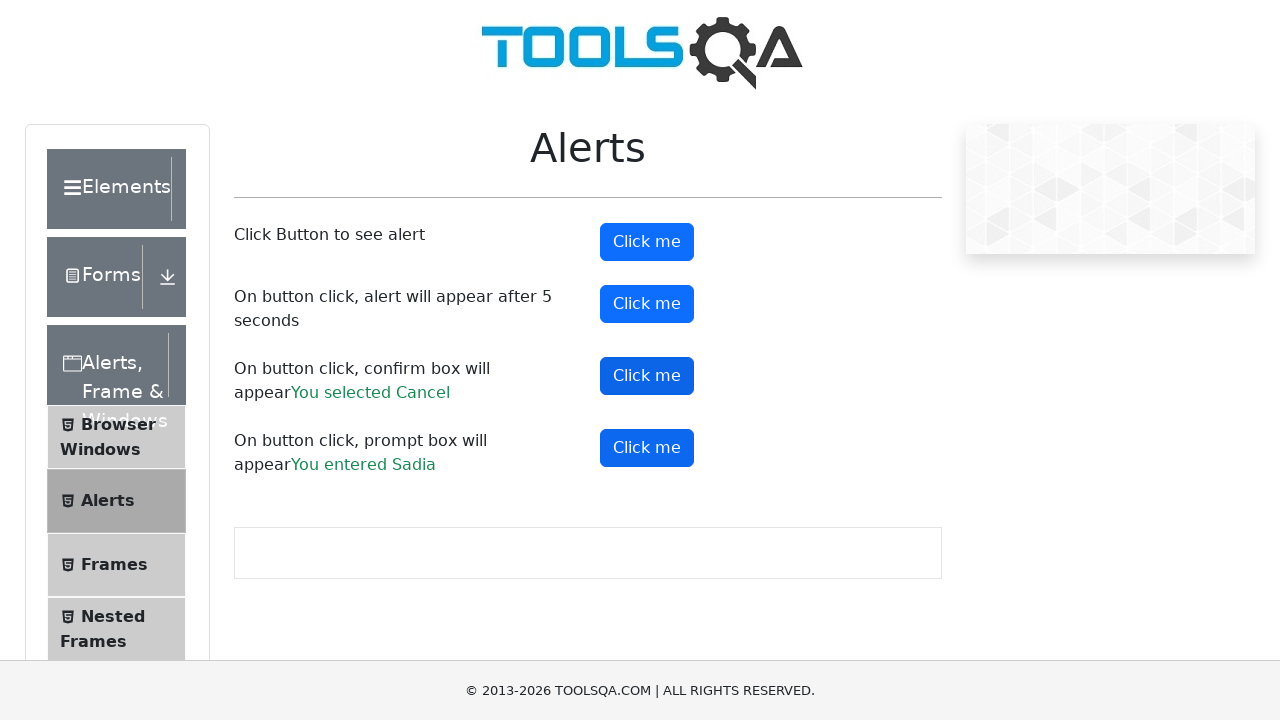

Waited 2 seconds for prompt result to display
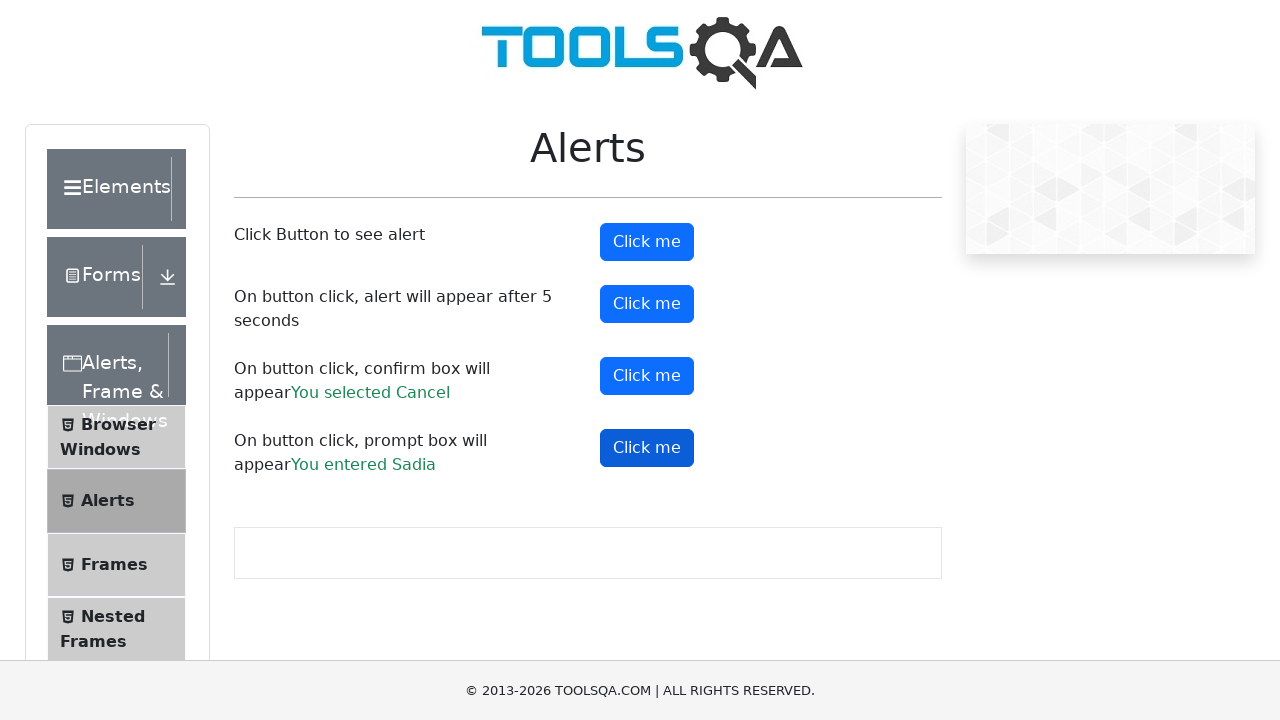

Retrieved prompt result text from page
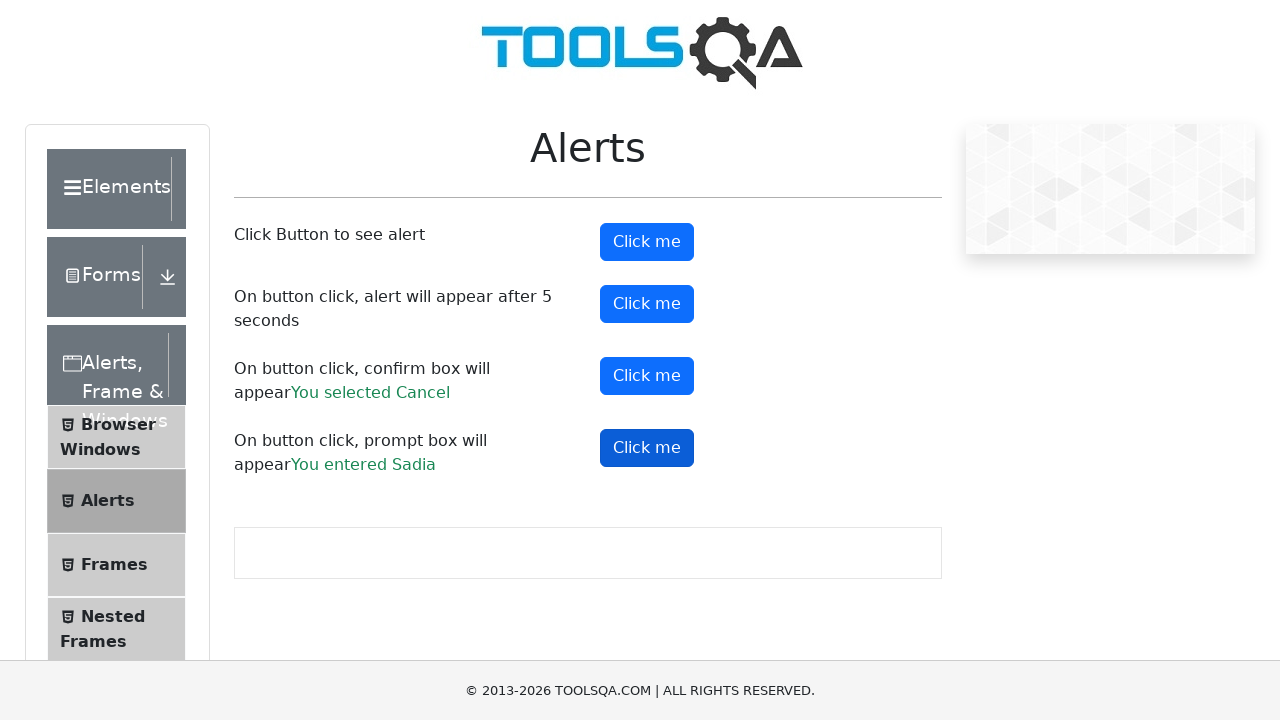

Verified that 'Sadia' is present in the prompt result
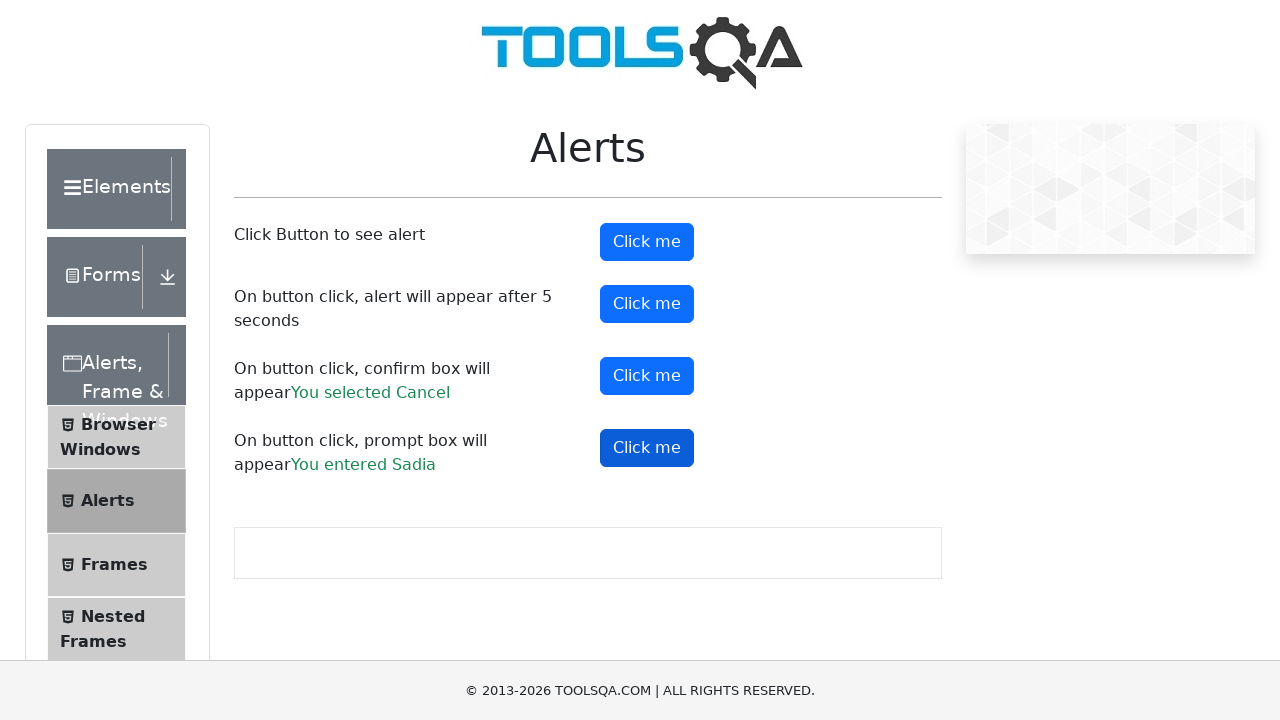

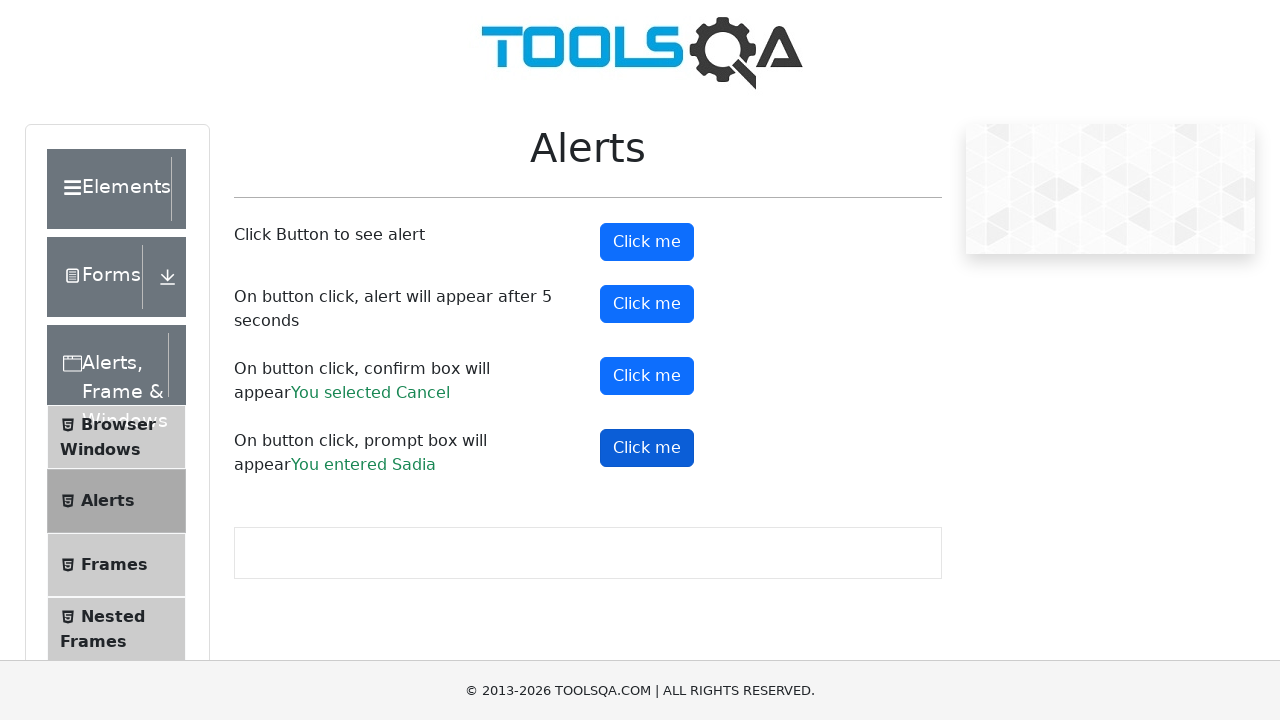